Tests a registration form by filling in personal details including name, address, email, phone, gender, hobbies, language, skills, country, date of birth, and password fields, then submits the form.

Starting URL: https://demo.automationtesting.in/Register.html

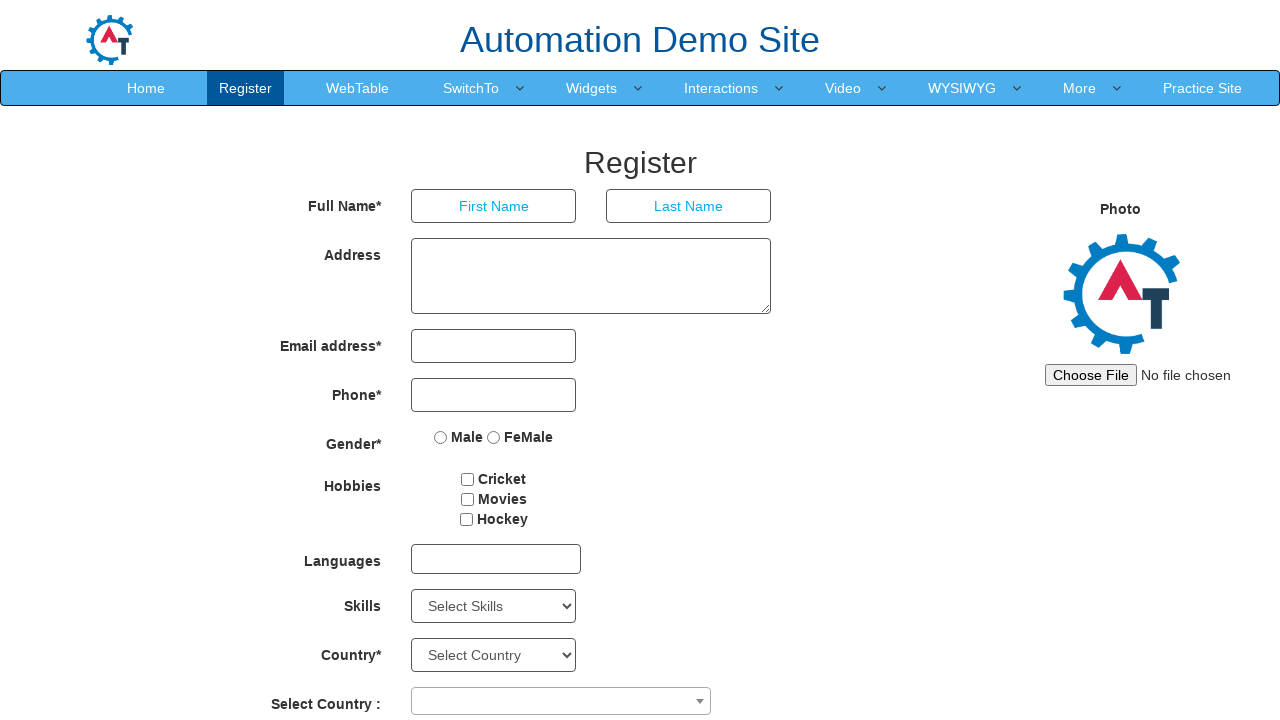

Navigated to registration page
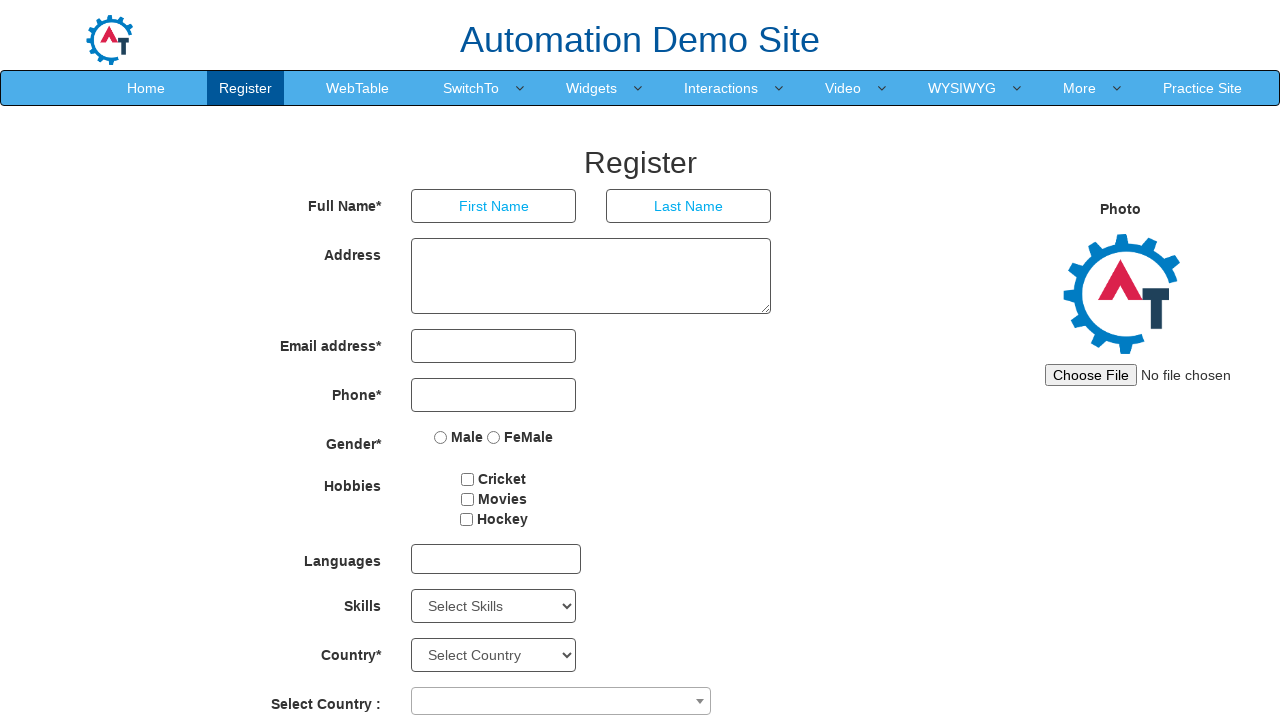

Entered first name 'Anthony' on xpath=(//input[@type='text'])[1]
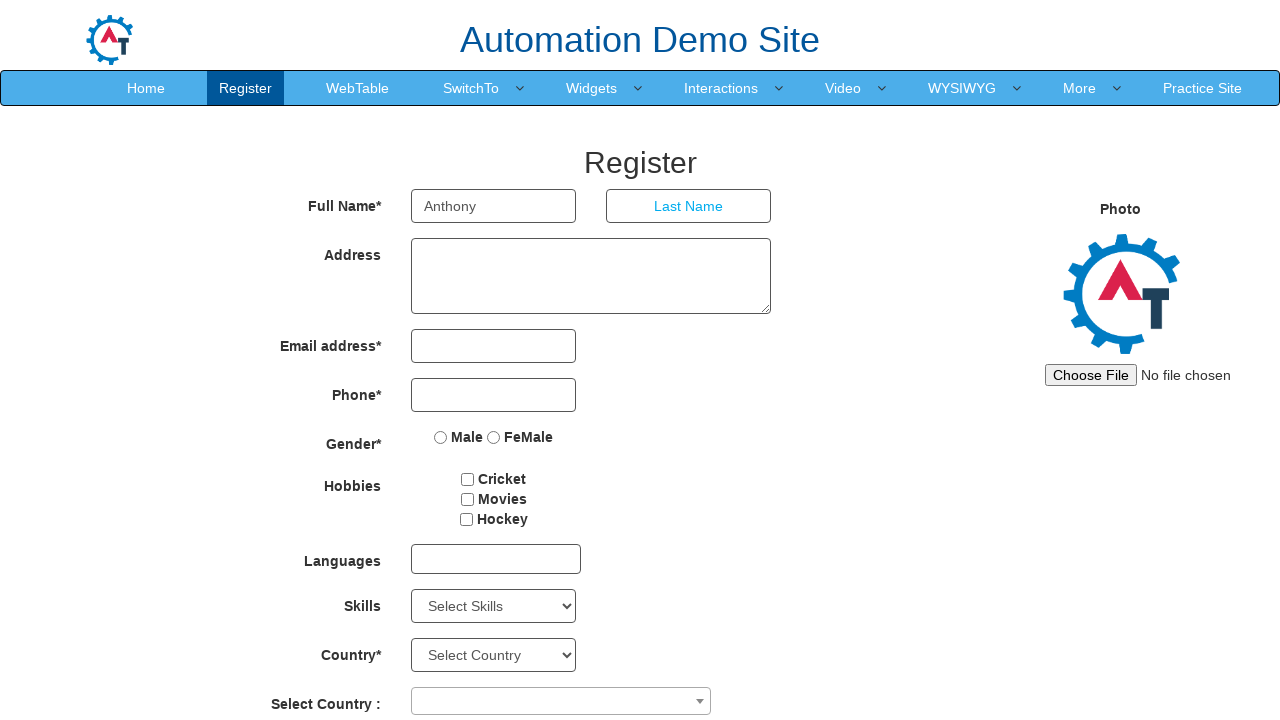

Entered last name 'Gunsalvis' on xpath=(//input[@type='text'])[2]
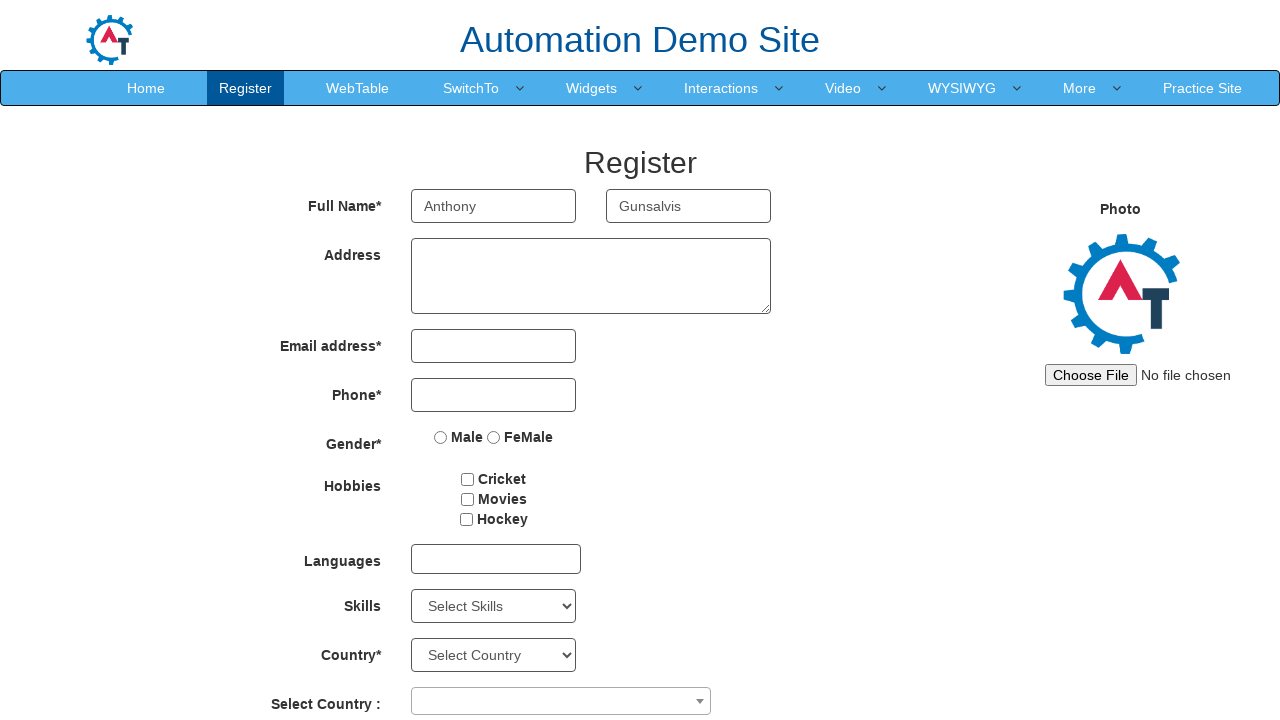

Entered address 'Room Mahal, Prem gali Kholi No. 420' on //div//textarea
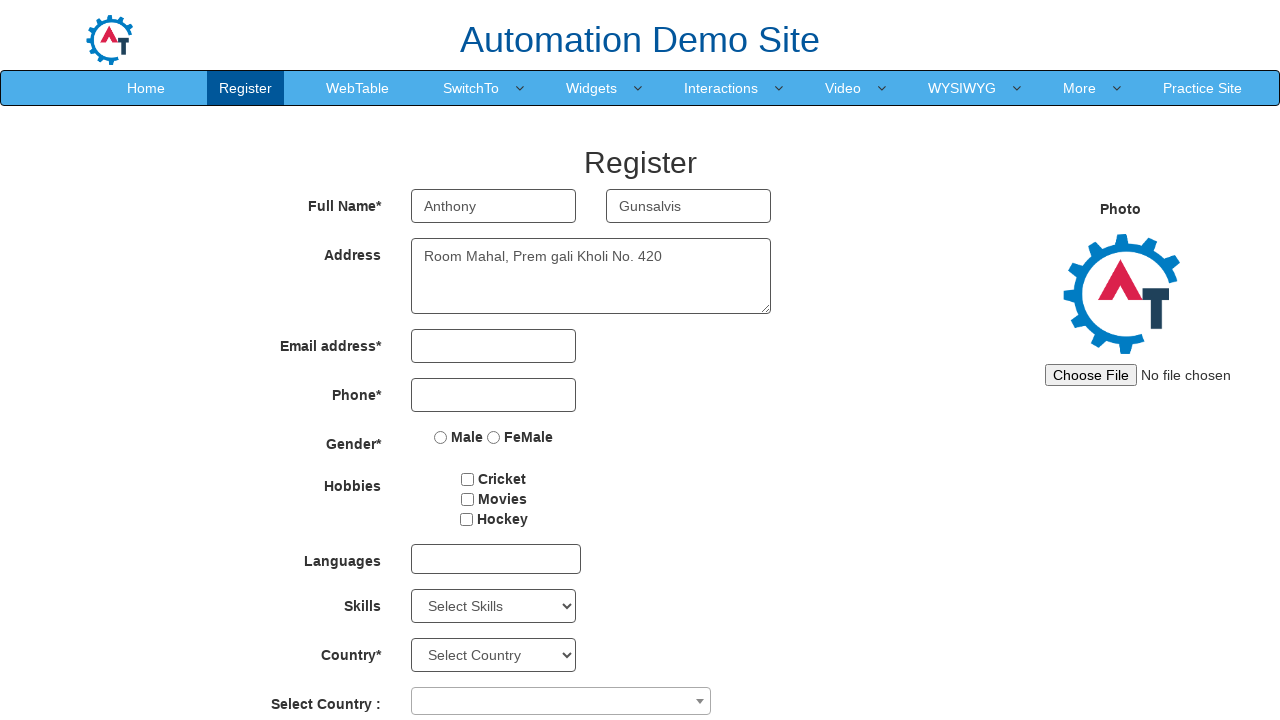

Entered email 'testuser7842@example.com' on input[type='email']
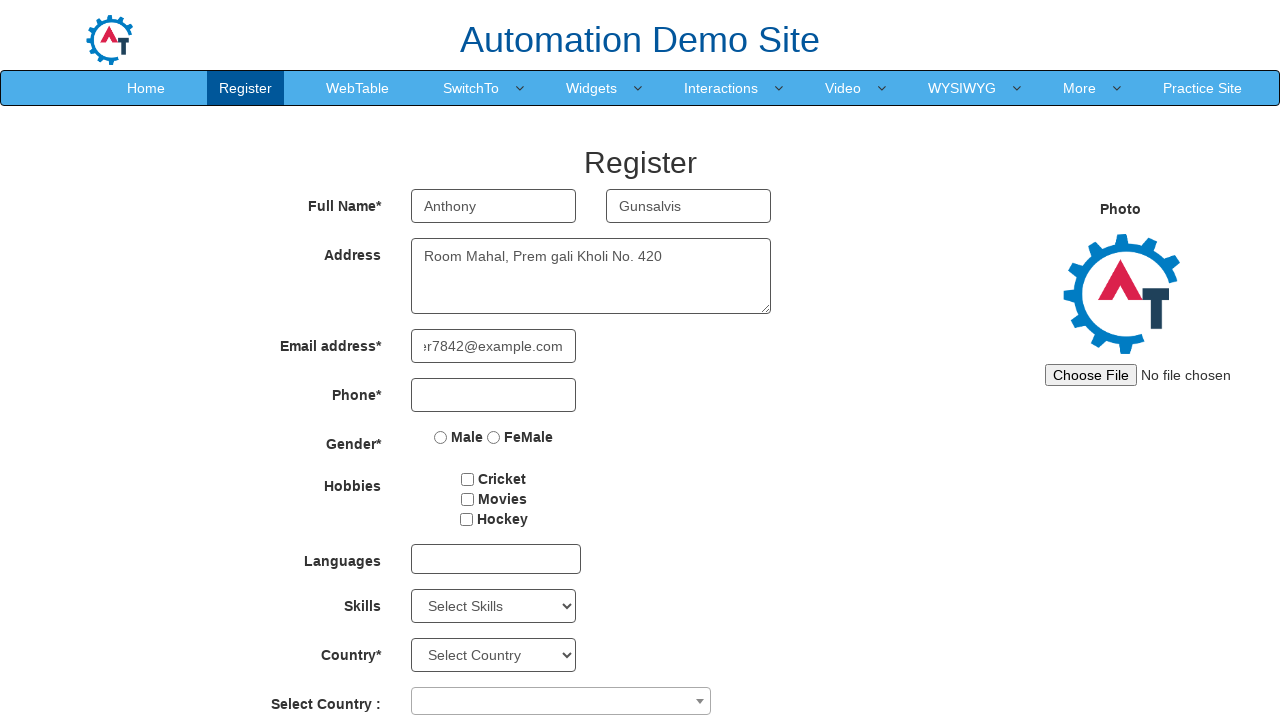

Entered phone number '9893929190' on input[type='tel']
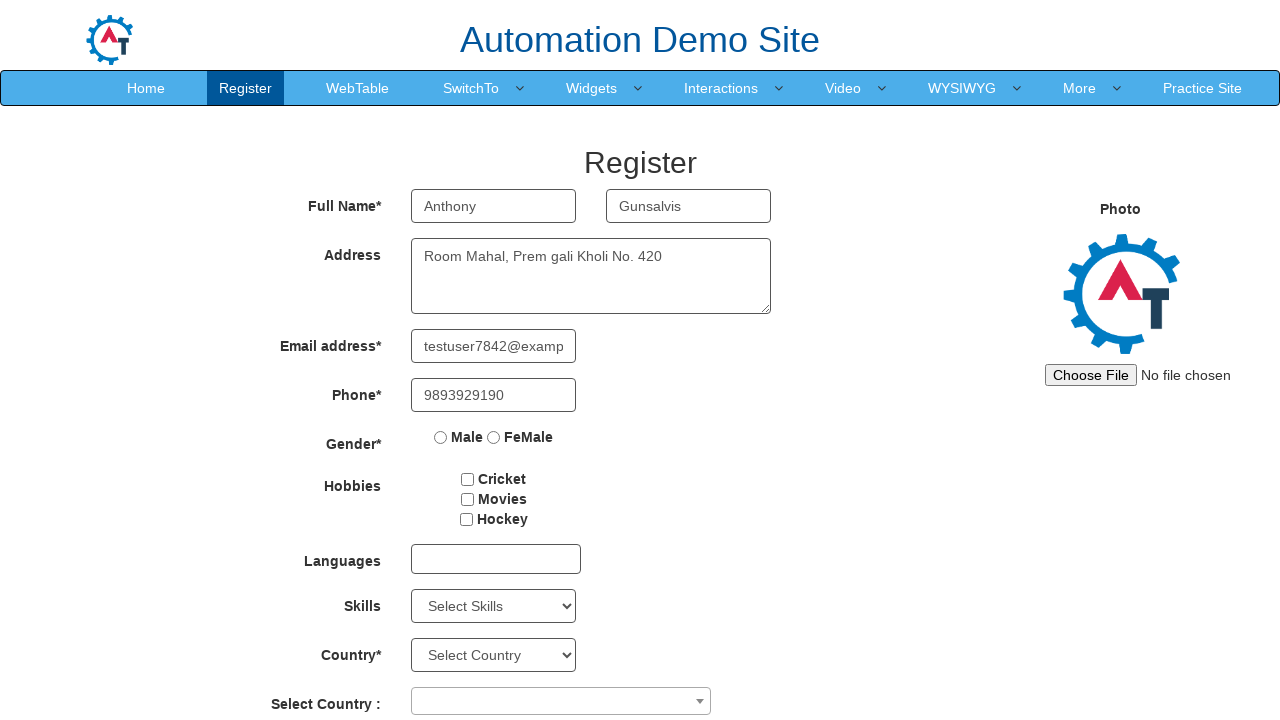

Selected Male gender at (441, 437) on xpath=(//input[@type='radio'])[1]
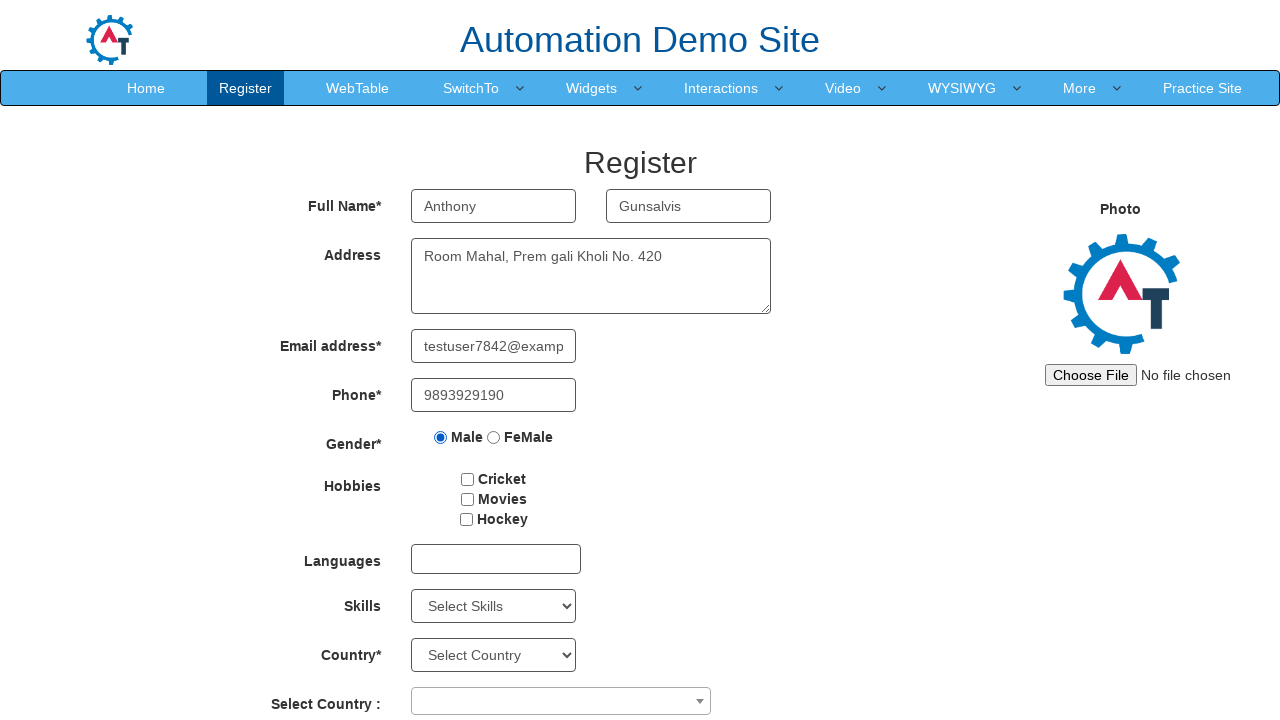

Selected hobby checkbox at (466, 519) on #checkbox3
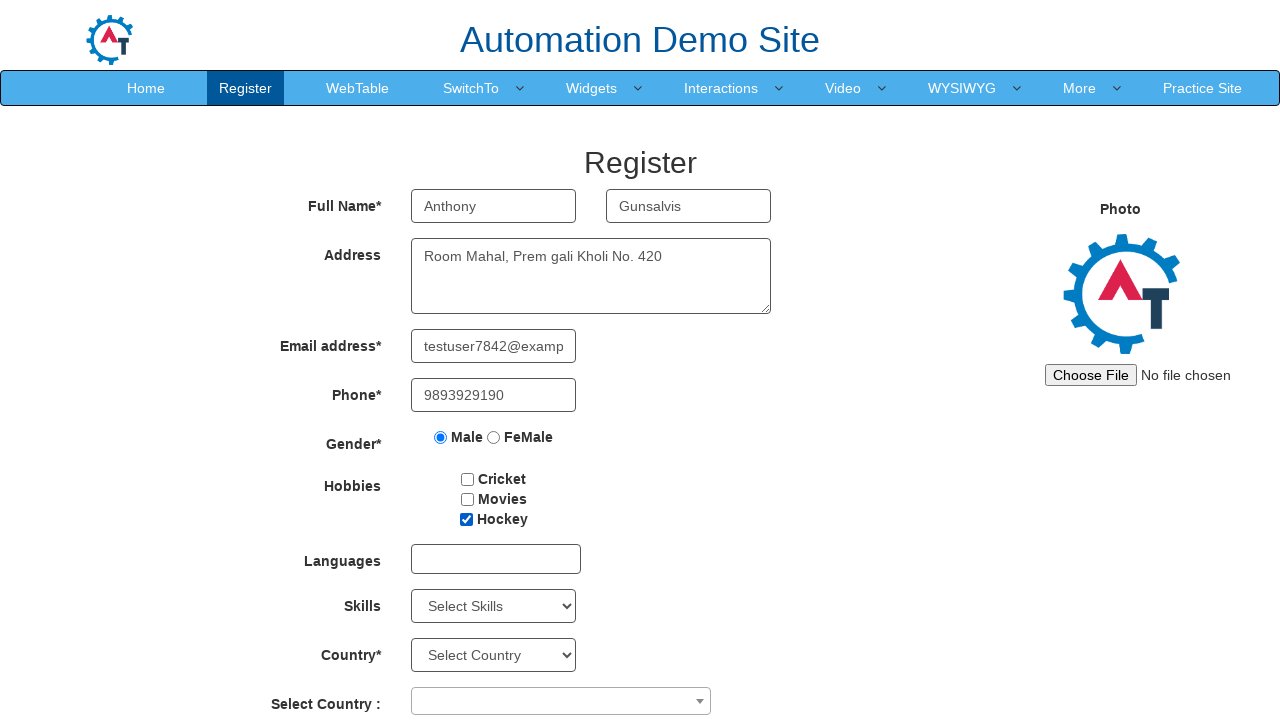

Clicked language dropdown at (496, 559) on #msdd
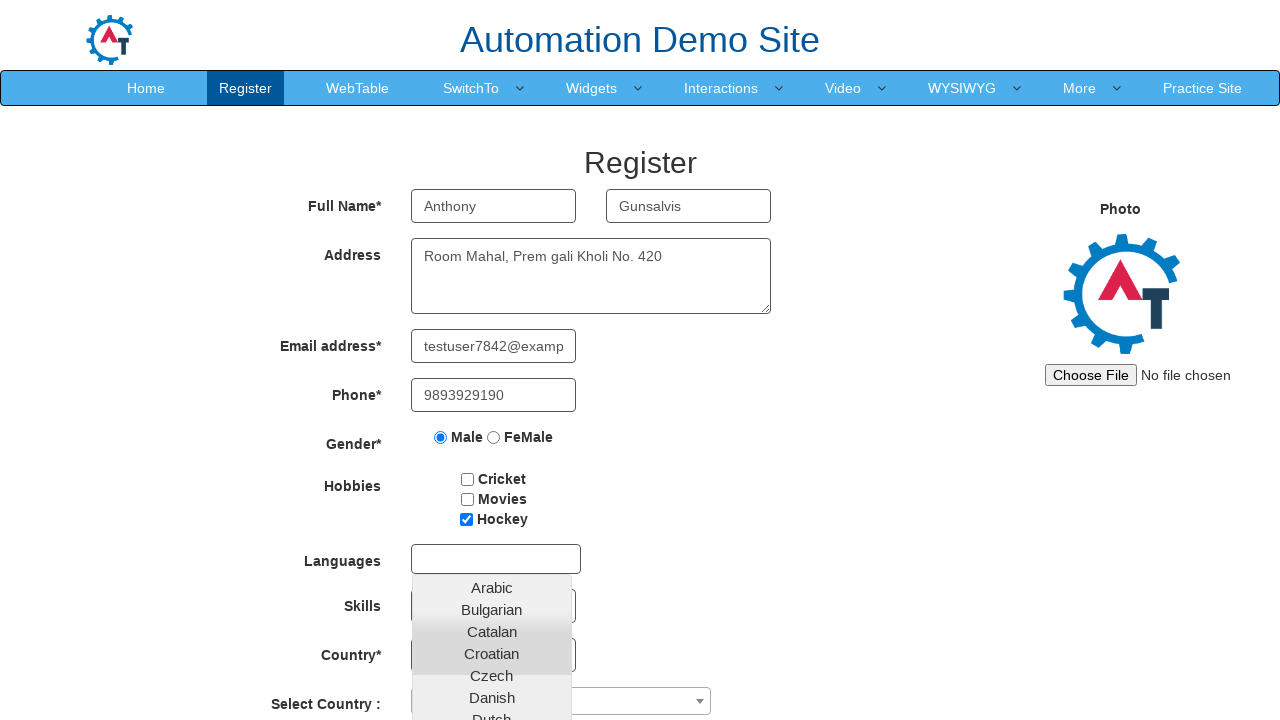

Selected English language at (492, 457) on text=English
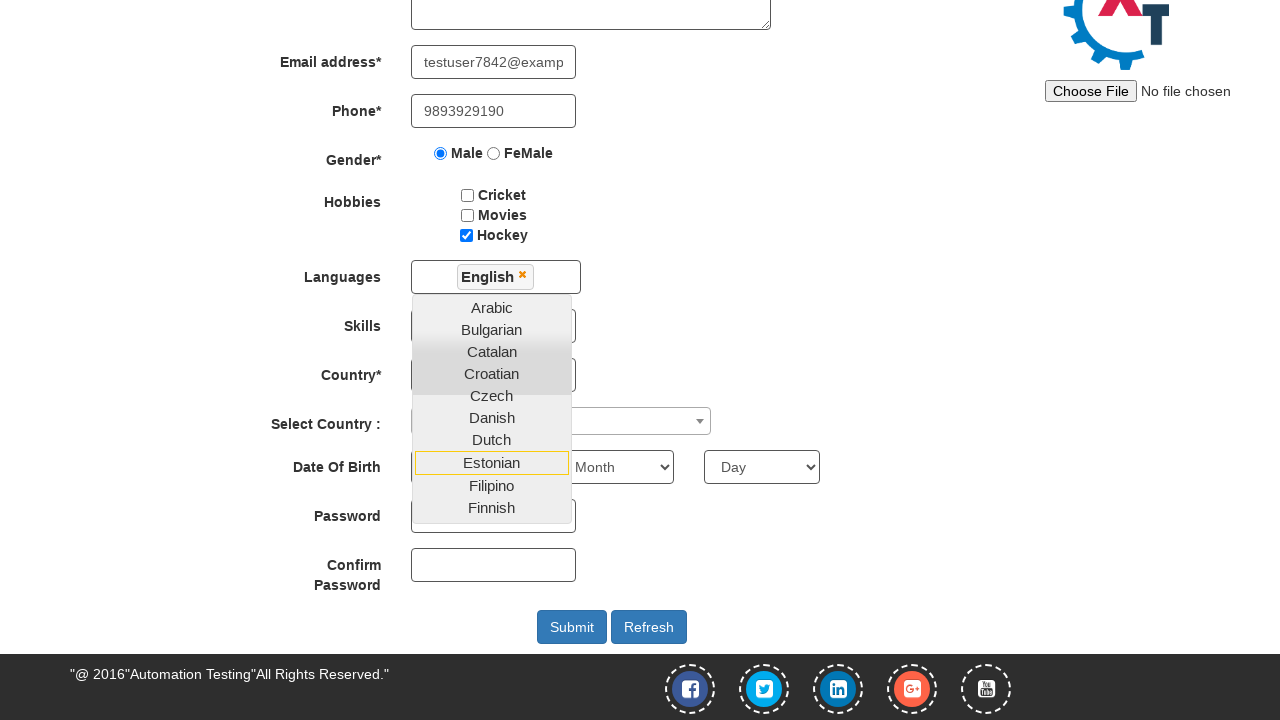

Selected 'Adobe Photoshop' from skills dropdown on #Skills
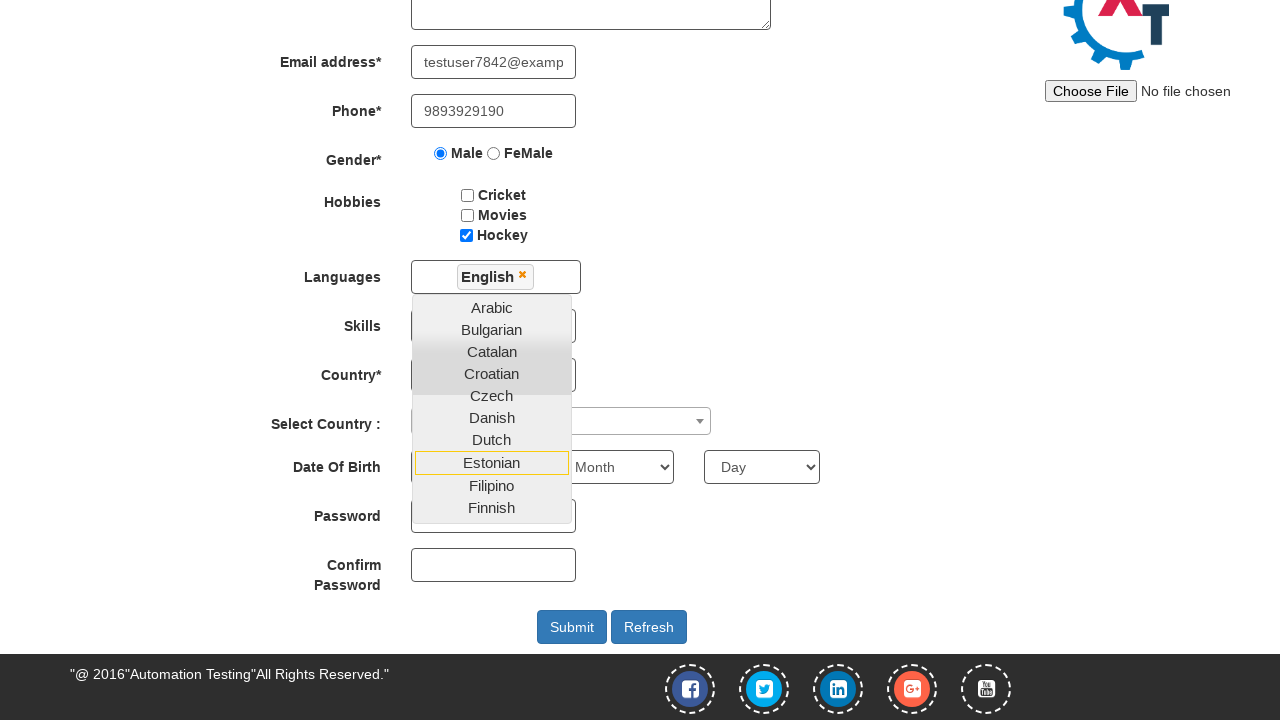

Clicked country dropdown at (700, 421) on xpath=//span[@role='presentation']
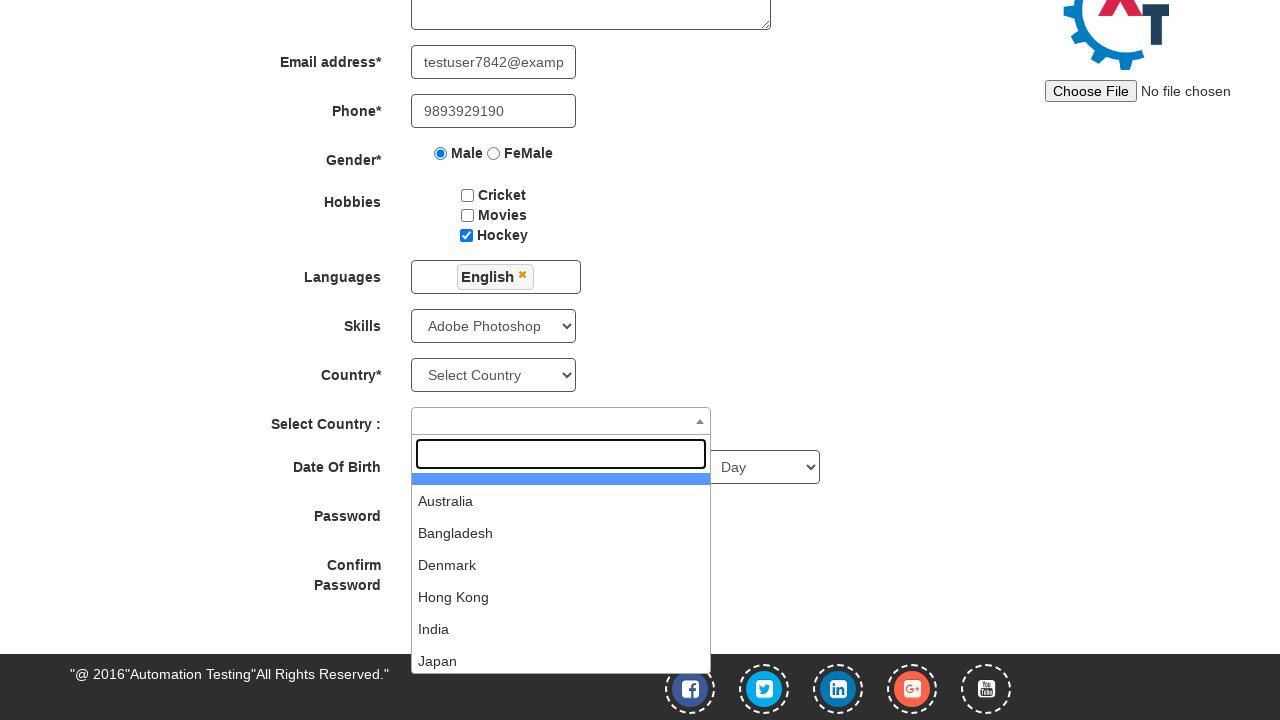

Selected country from dropdown list at (561, 629) on xpath=(//li[@role='treeitem'])[6]
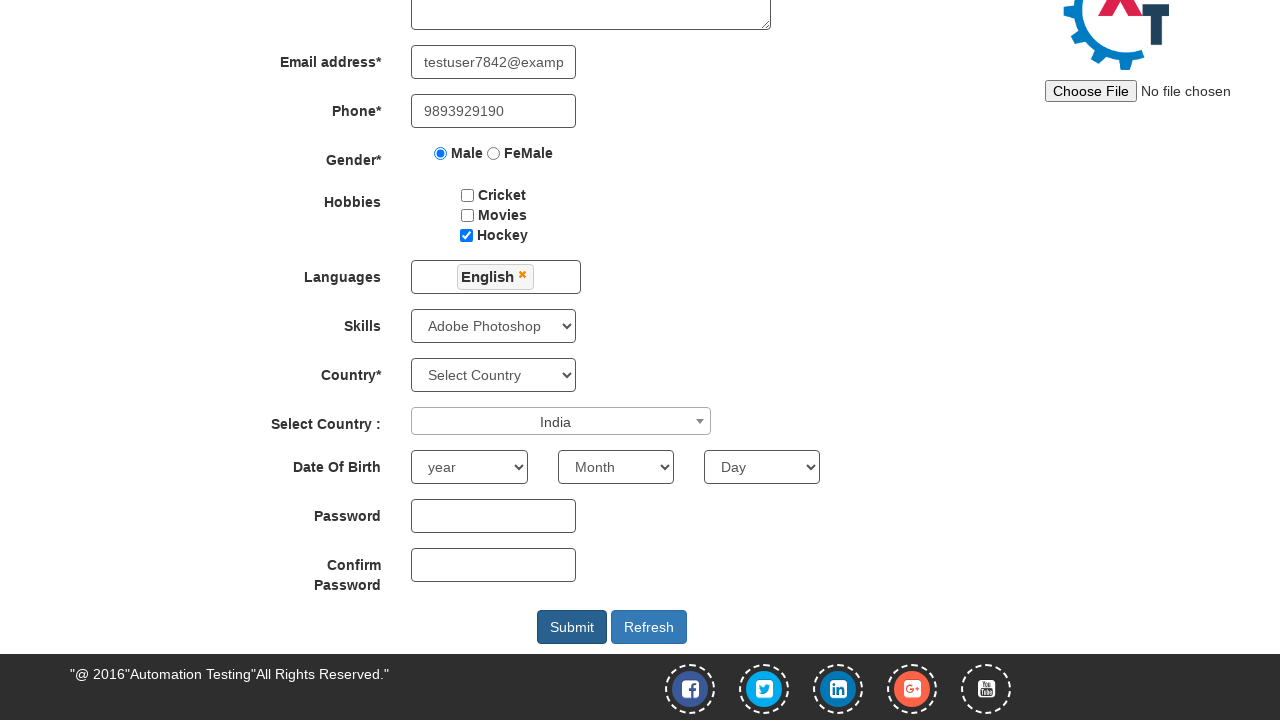

Selected birth year '1992' on #yearbox
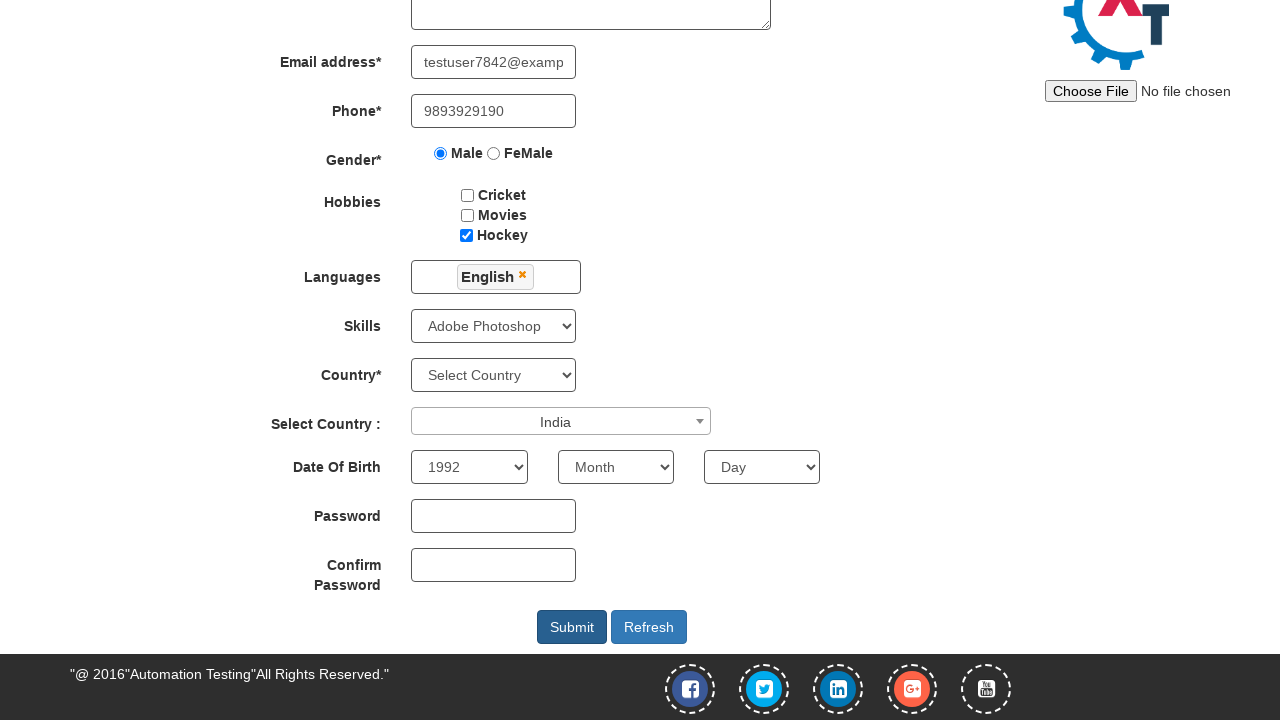

Selected birth month 'June' on select[placeholder='Month']
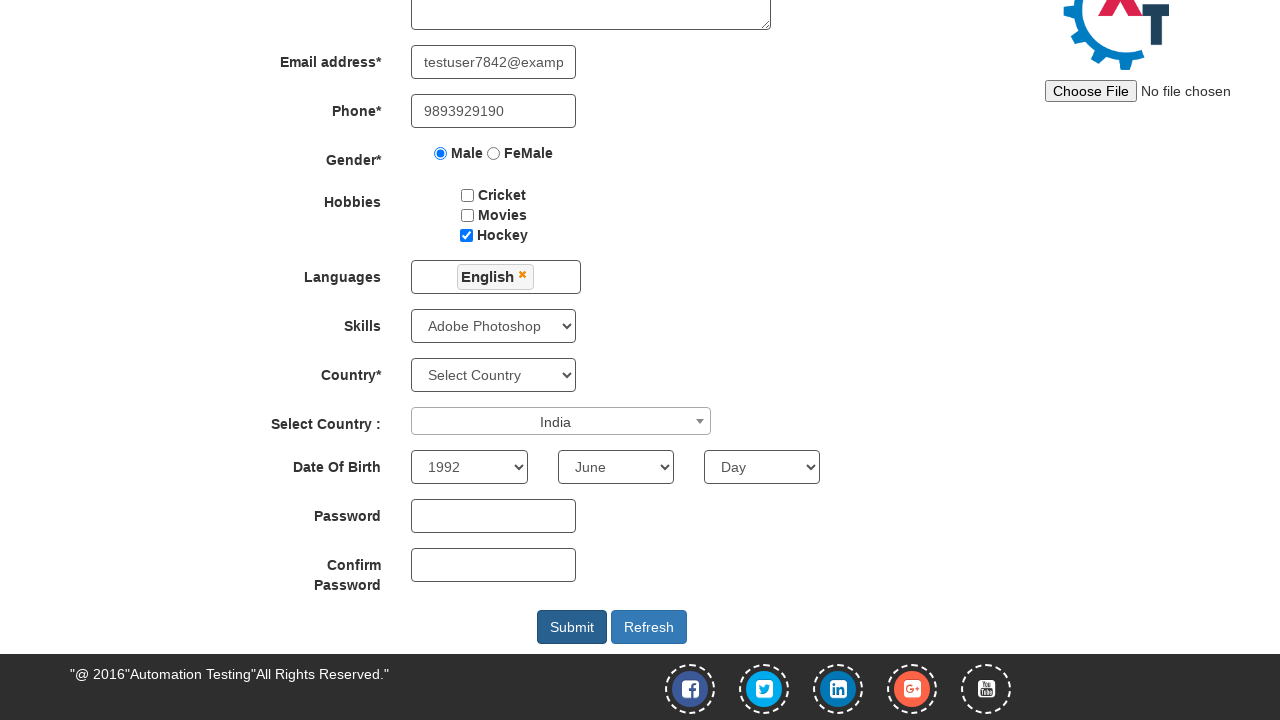

Selected birth day '14' on #daybox
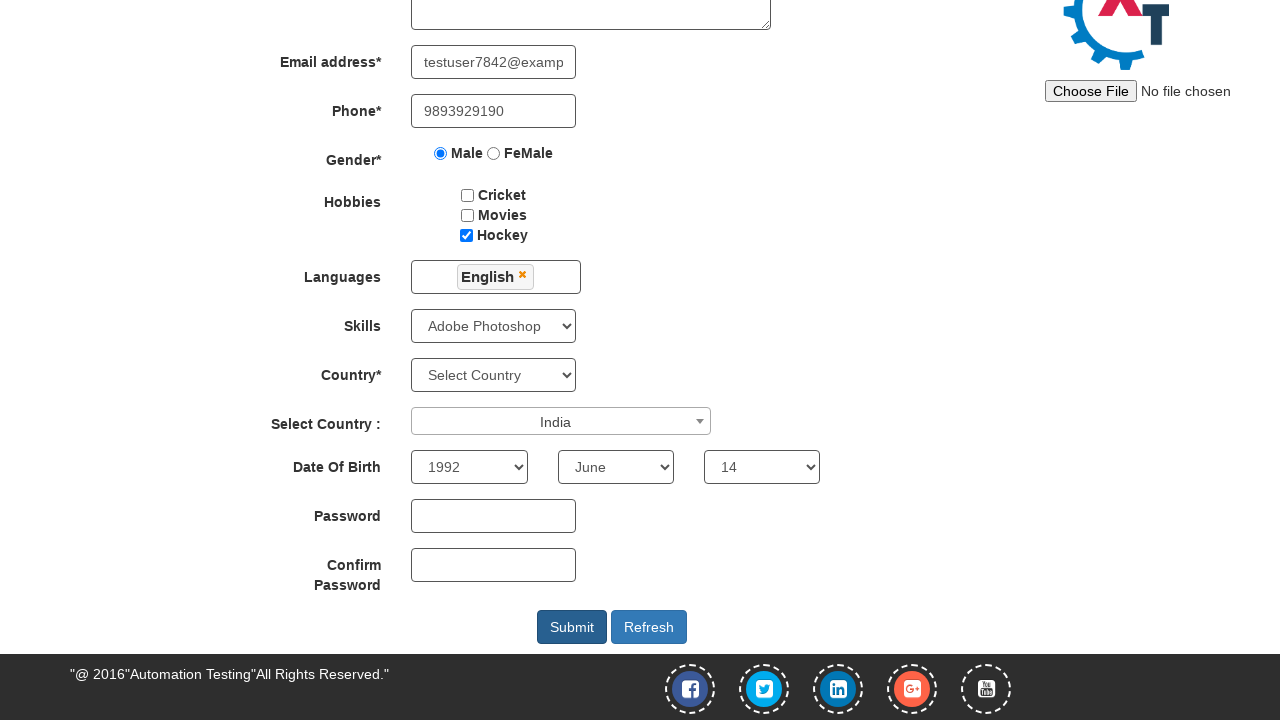

Entered password on #firstpassword
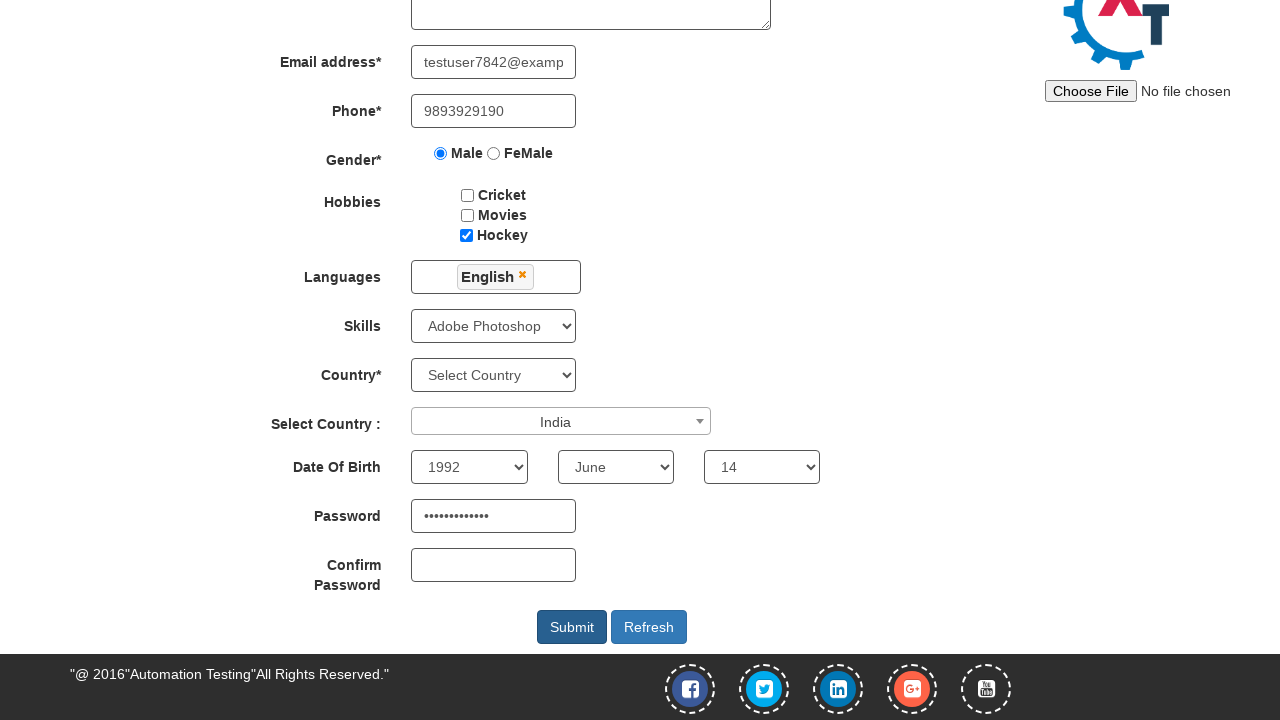

Confirmed password on #secondpassword
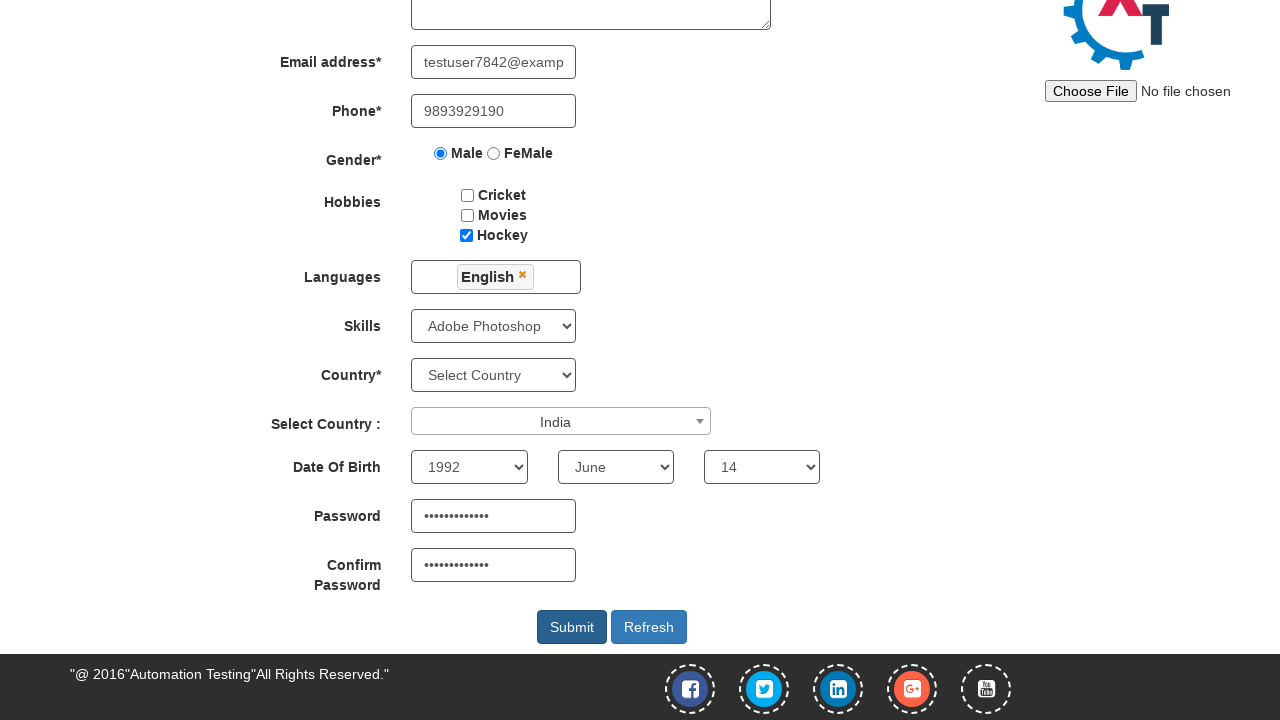

Clicked submit button to register at (572, 627) on #submitbtn
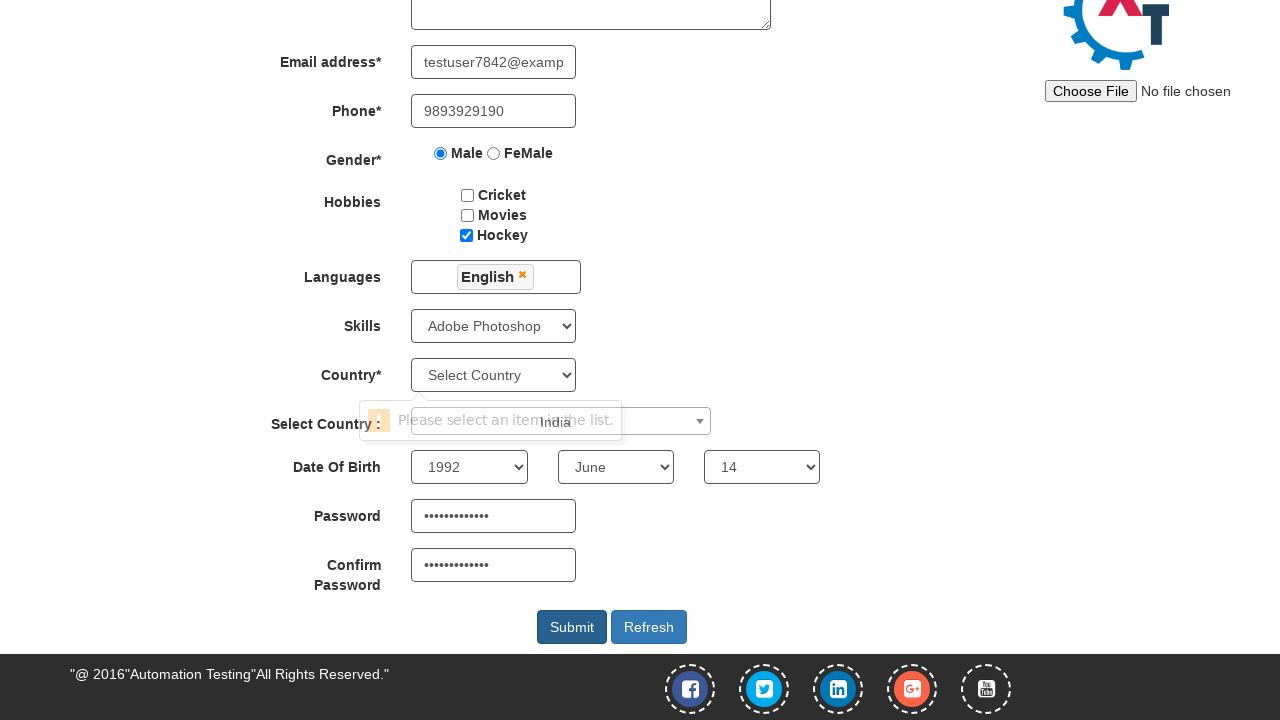

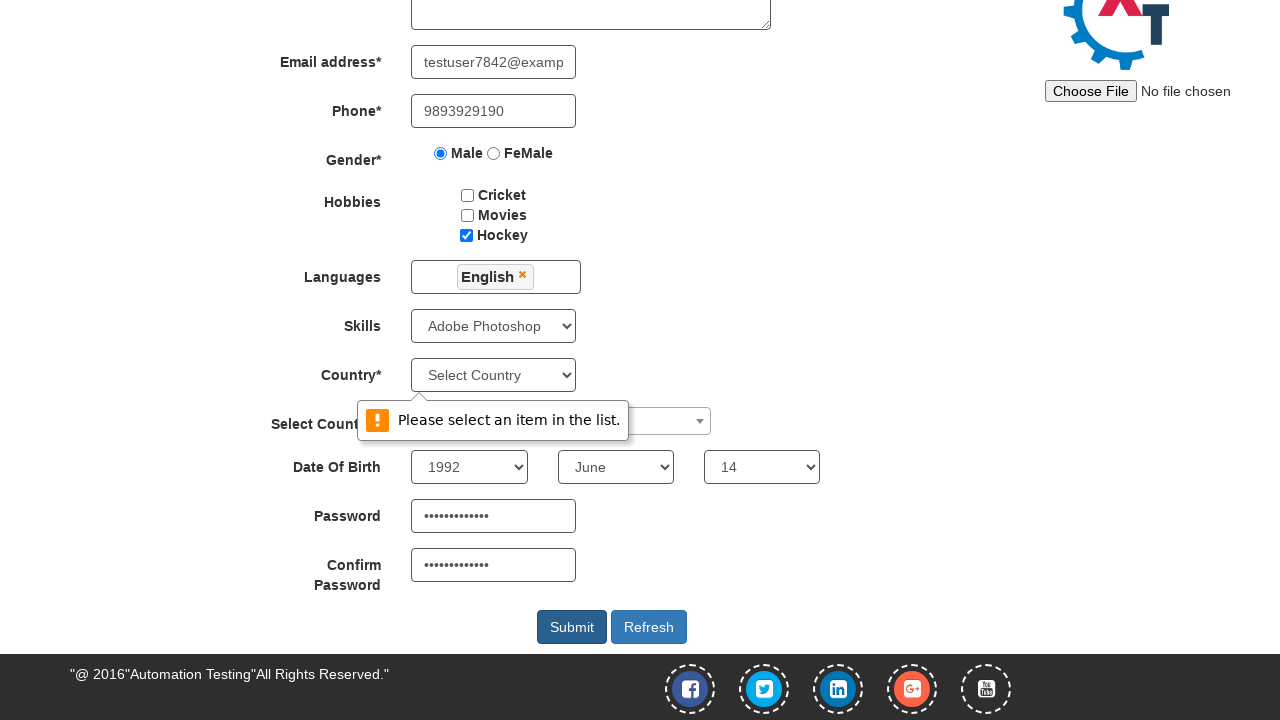